Tests keyboard actions by typing text in uppercase using Shift key modifier in a firstname field

Starting URL: https://awesomeqa.com/practice.html

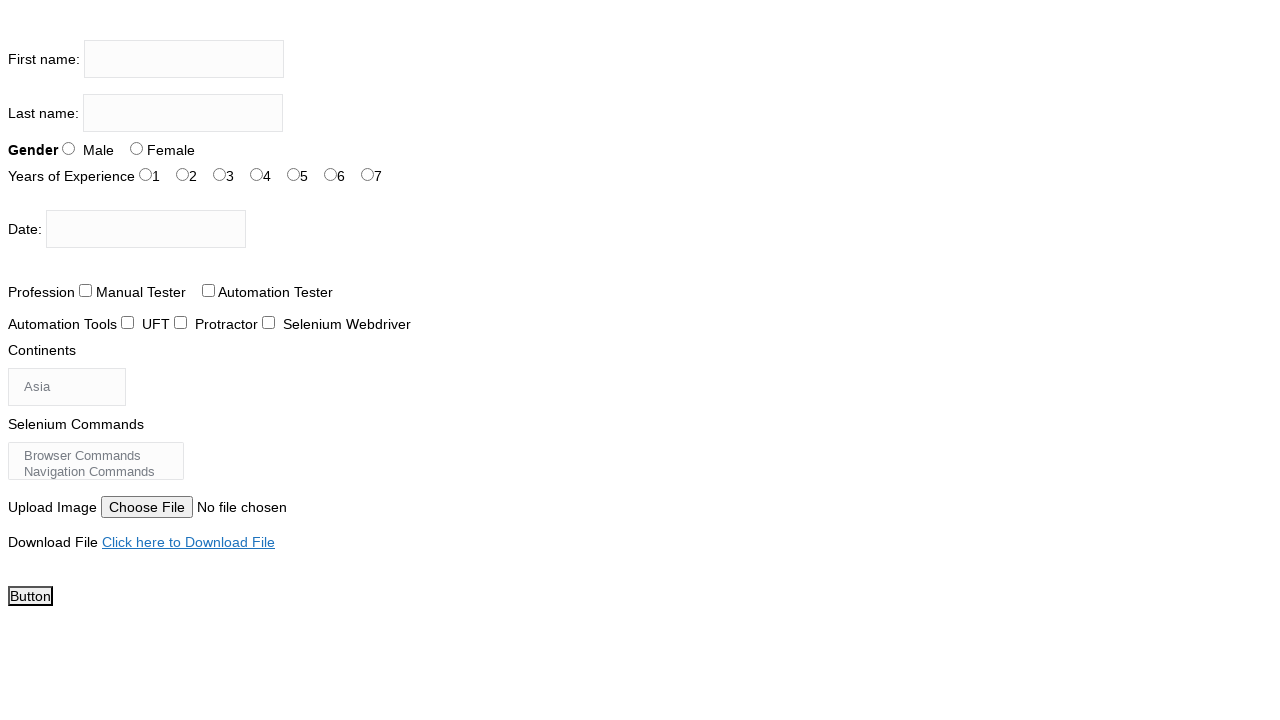

Located the firstname input field
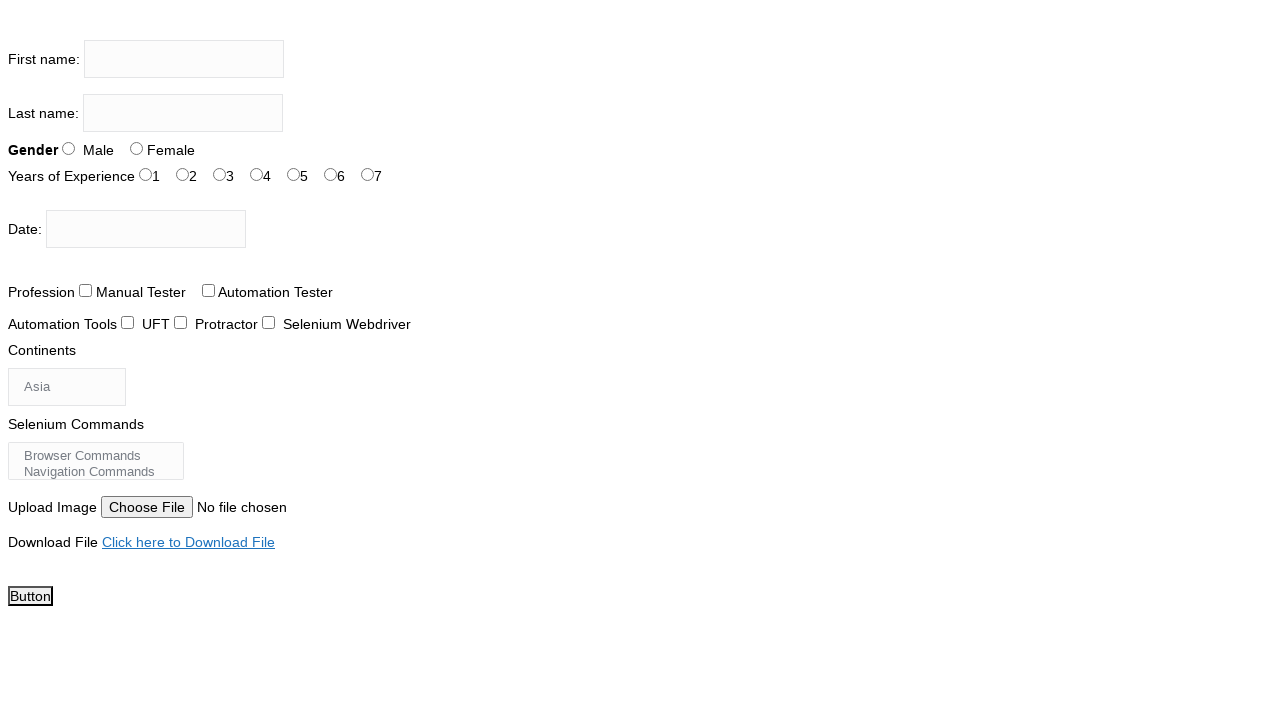

Filled firstname field with uppercase text 'THE TESTING ACADEMY' on input[name='firstname']
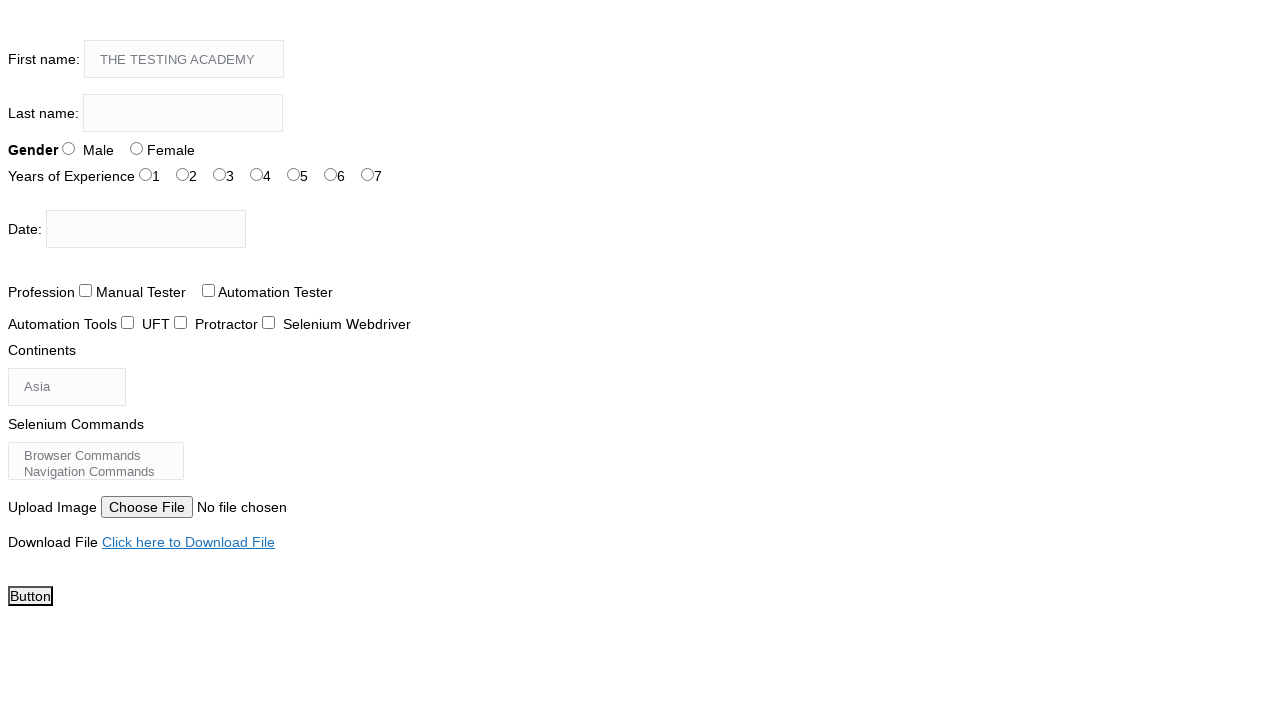

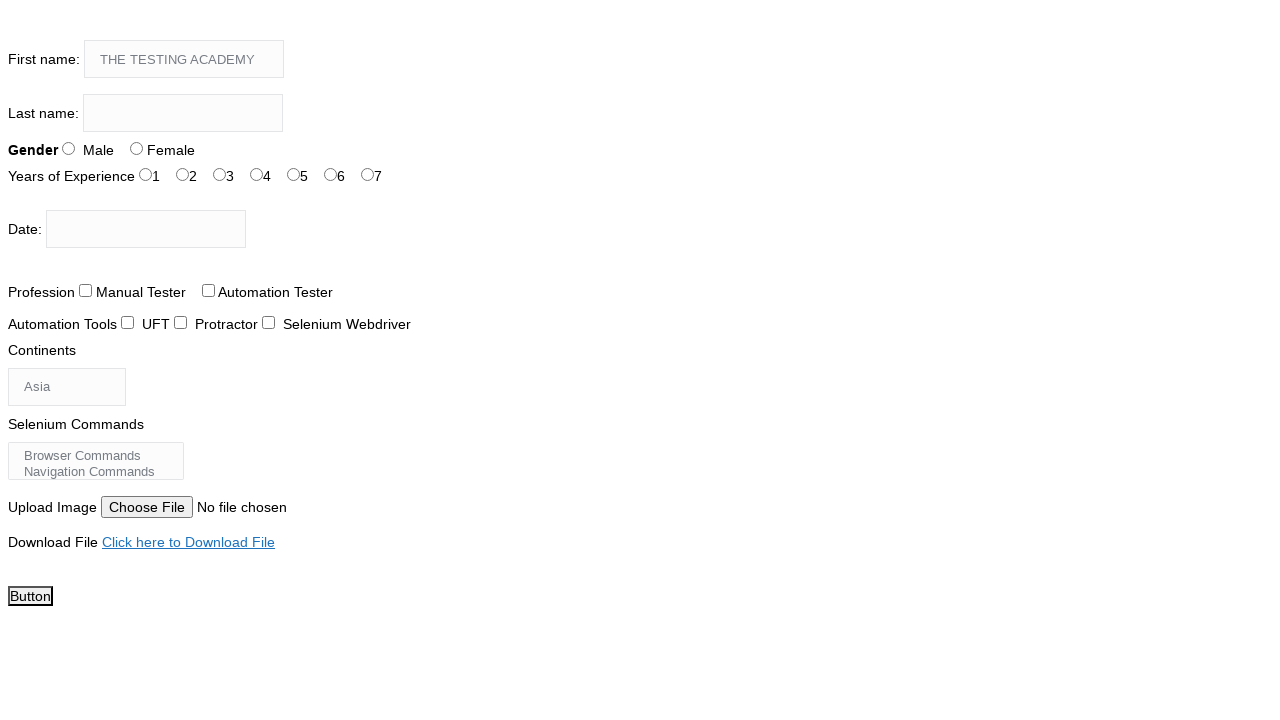